Tests JavaScript alert handling by clicking a button that triggers an alert and then accepting/dismissing the alert dialog.

Starting URL: https://formy-project.herokuapp.com/switch-window

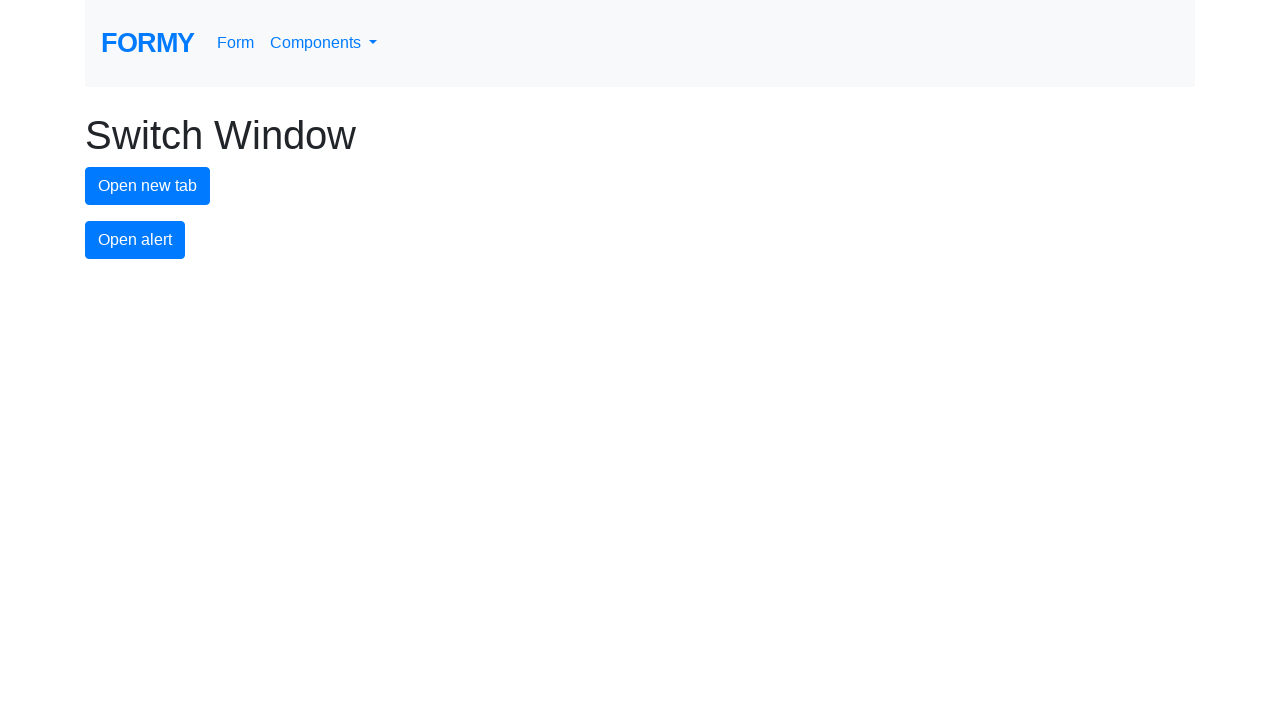

Set up dialog handler to accept JavaScript alert
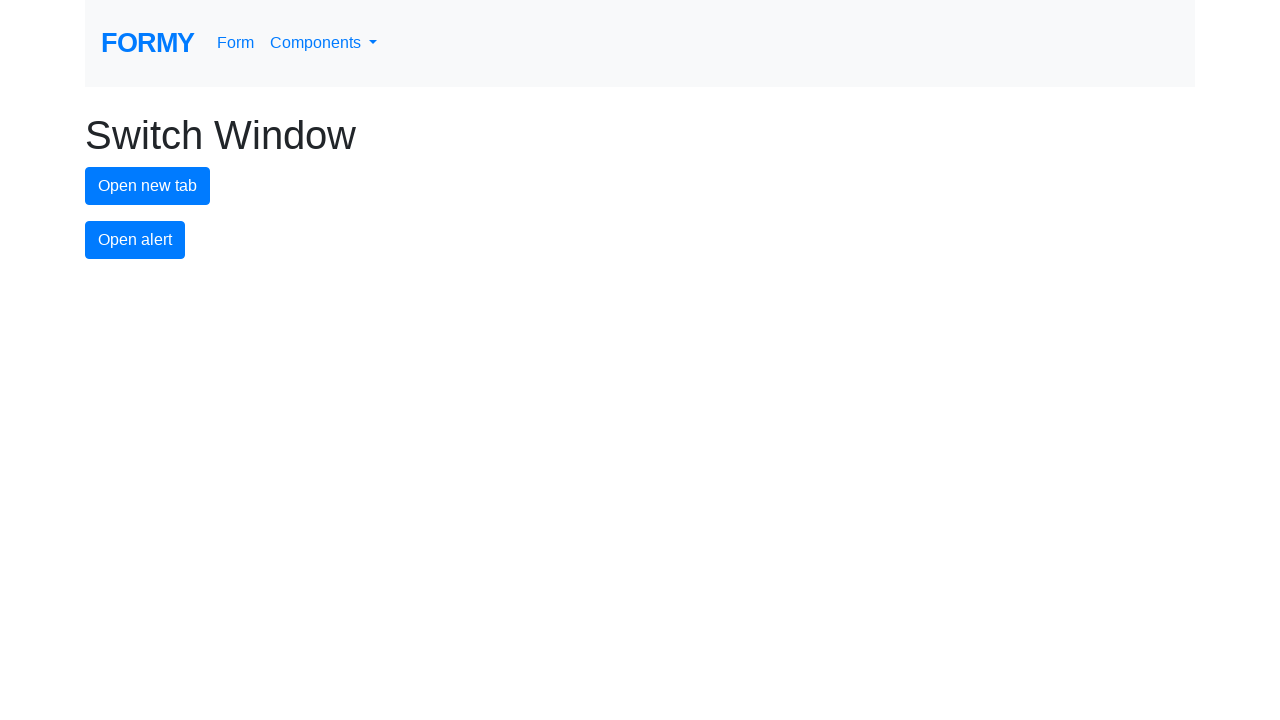

Clicked alert button to trigger JavaScript alert at (135, 240) on #alert-button
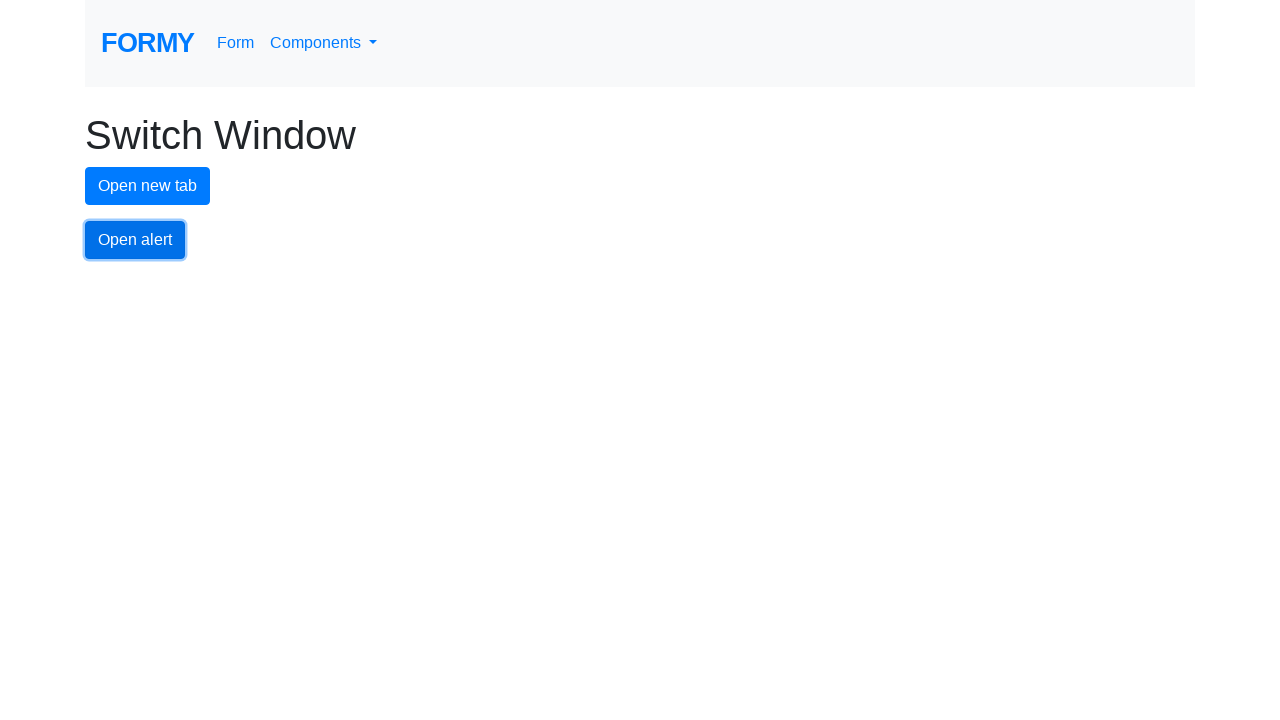

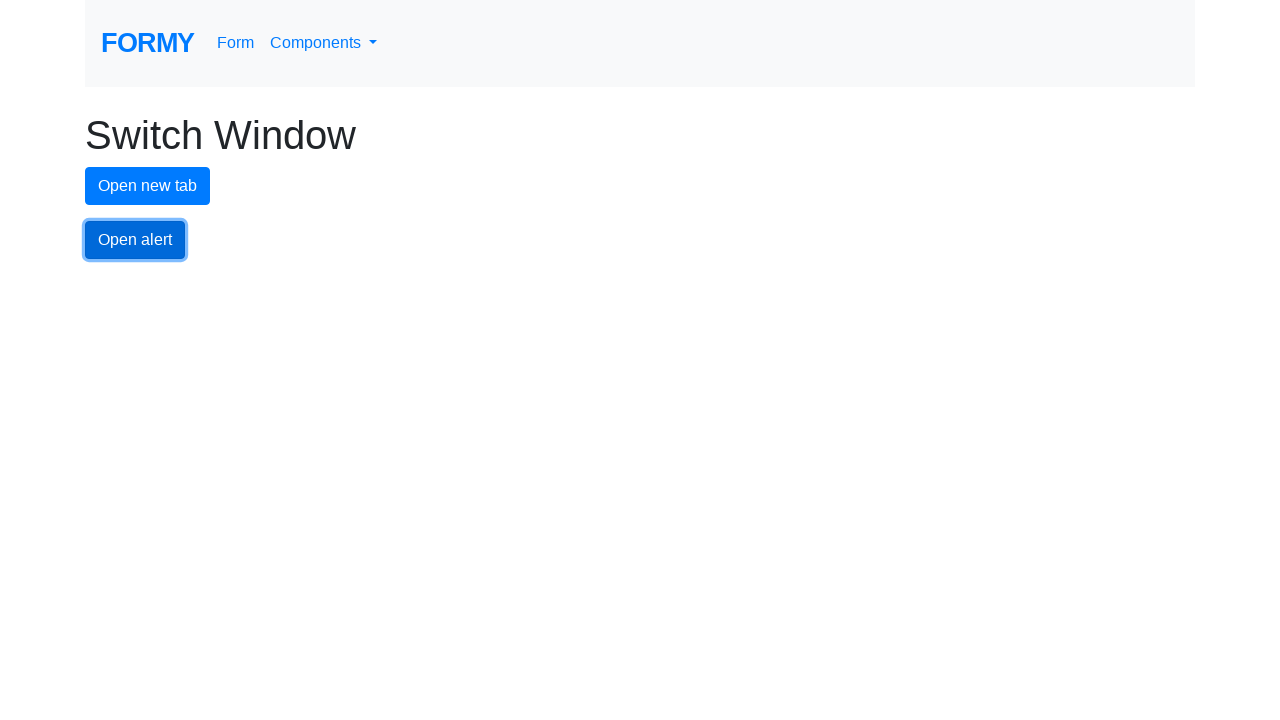